Tests that edits are cancelled when pressing Escape key.

Starting URL: https://demo.playwright.dev/todomvc

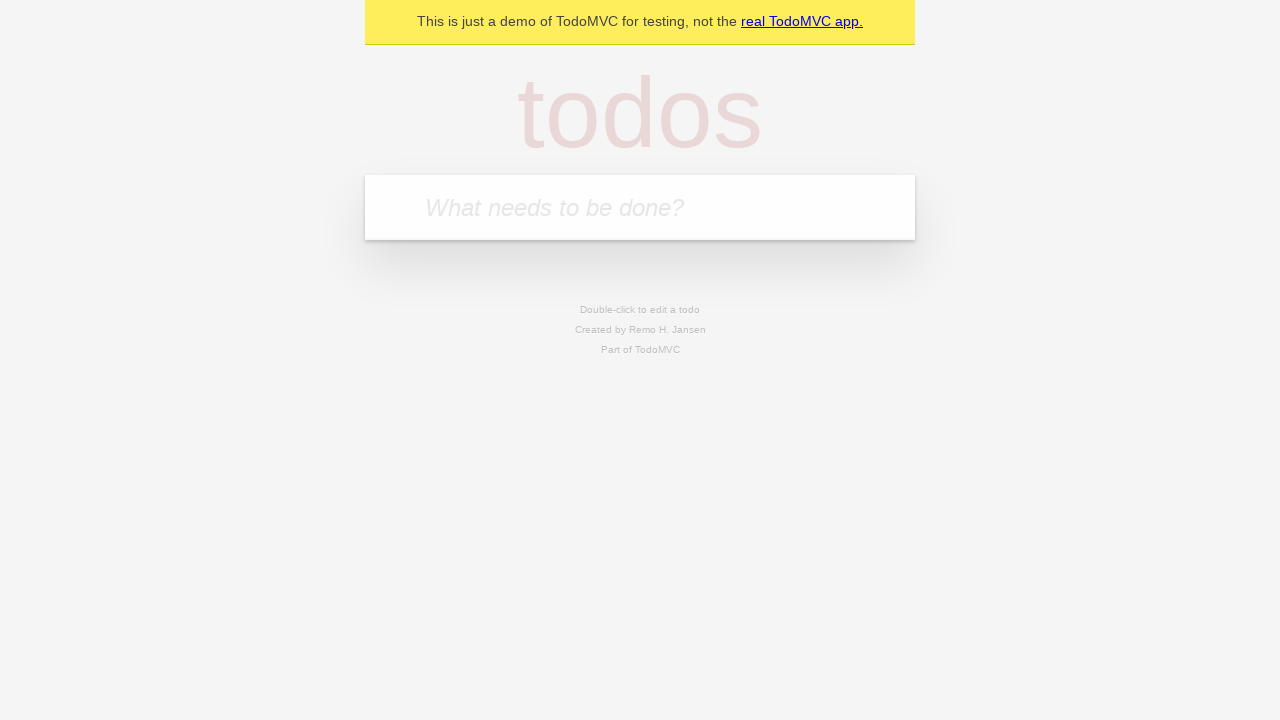

Filled todo input with 'buy some cheese' on internal:attr=[placeholder="What needs to be done?"i]
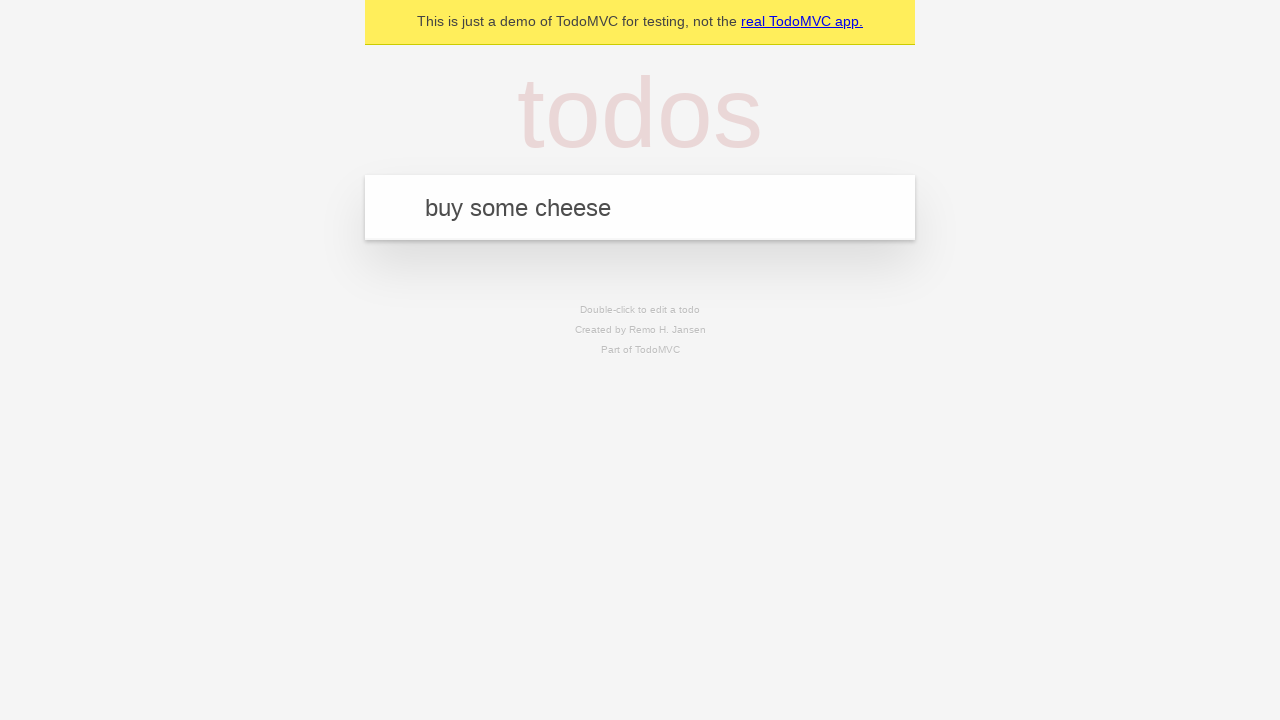

Pressed Enter to add first todo on internal:attr=[placeholder="What needs to be done?"i]
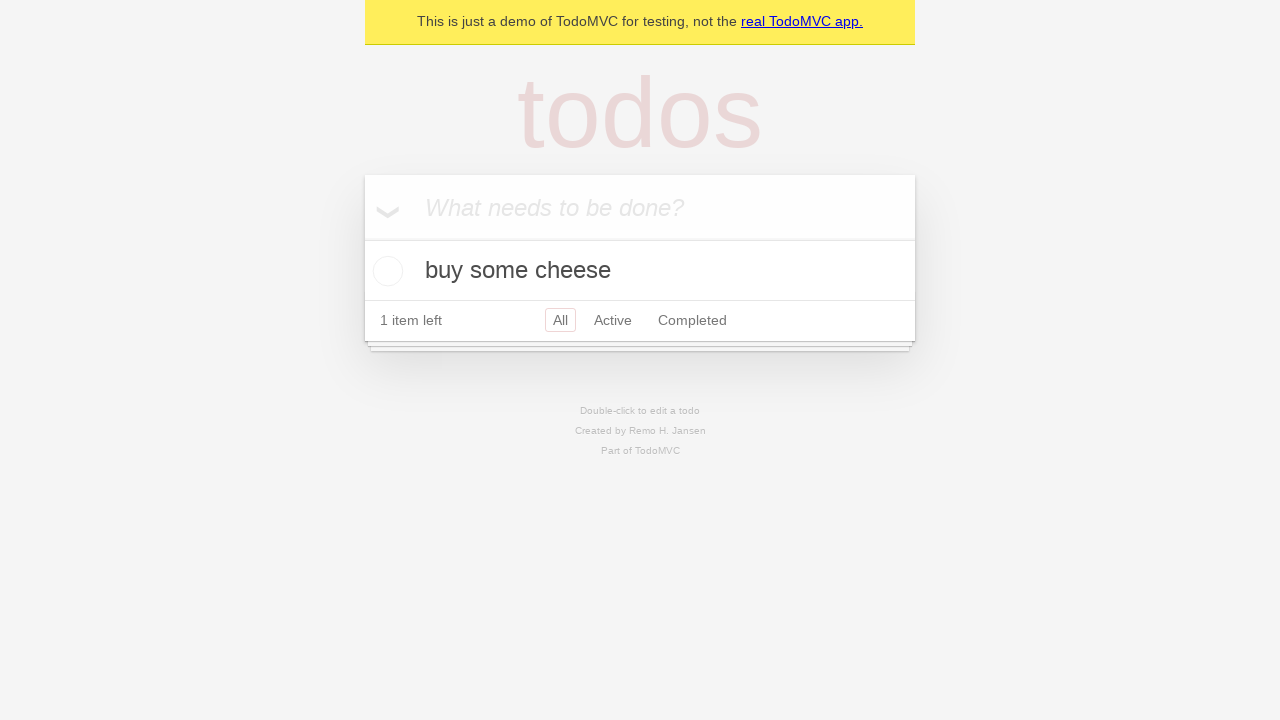

Filled todo input with 'feed the cat' on internal:attr=[placeholder="What needs to be done?"i]
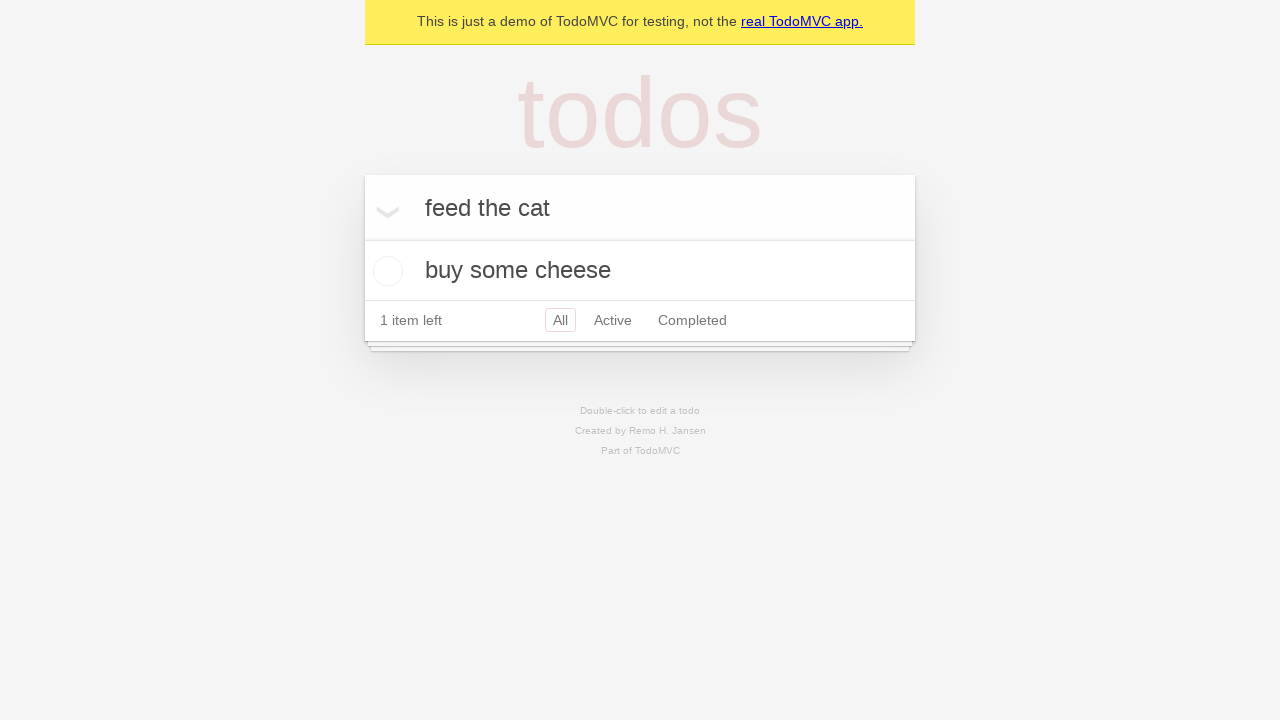

Pressed Enter to add second todo on internal:attr=[placeholder="What needs to be done?"i]
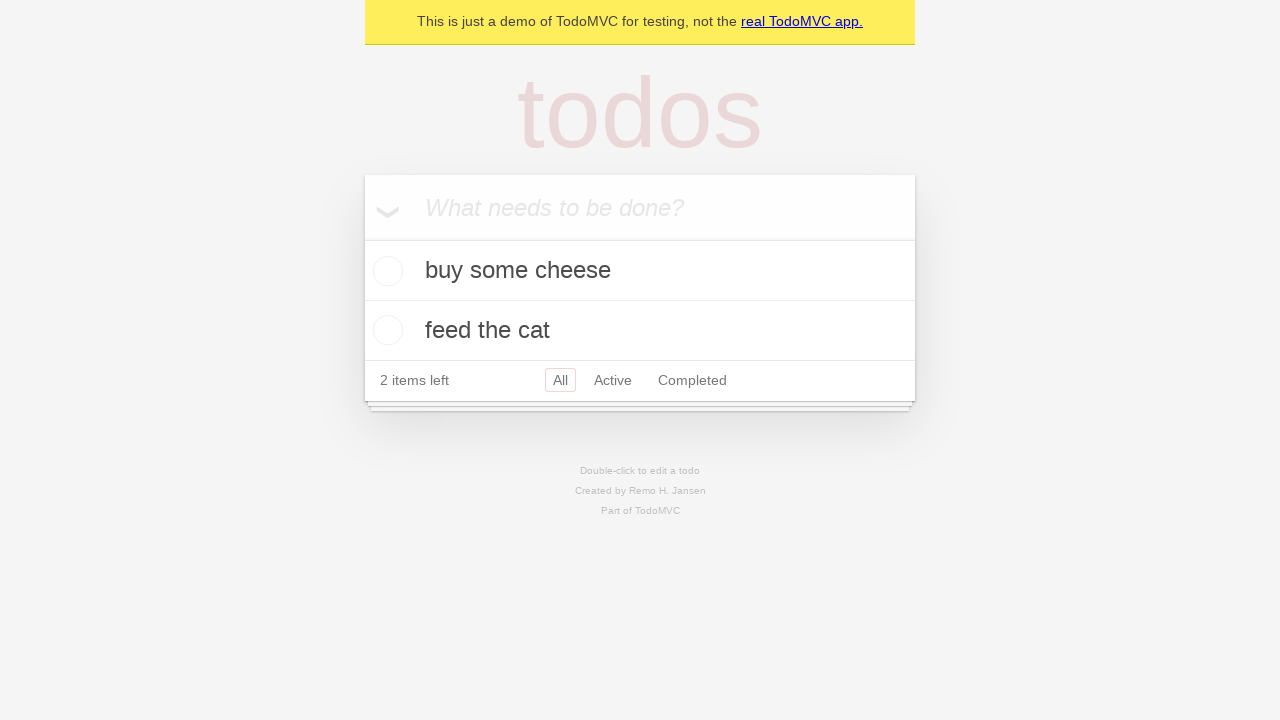

Filled todo input with 'book a doctors appointment' on internal:attr=[placeholder="What needs to be done?"i]
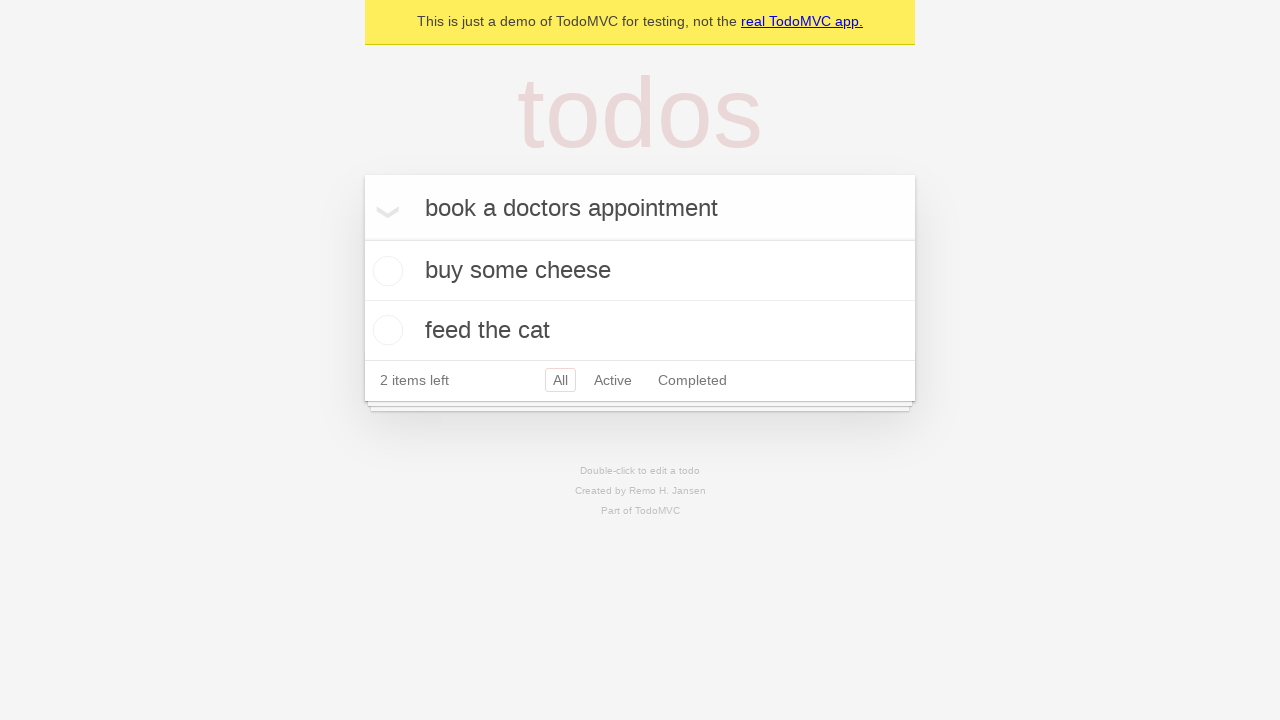

Pressed Enter to add third todo on internal:attr=[placeholder="What needs to be done?"i]
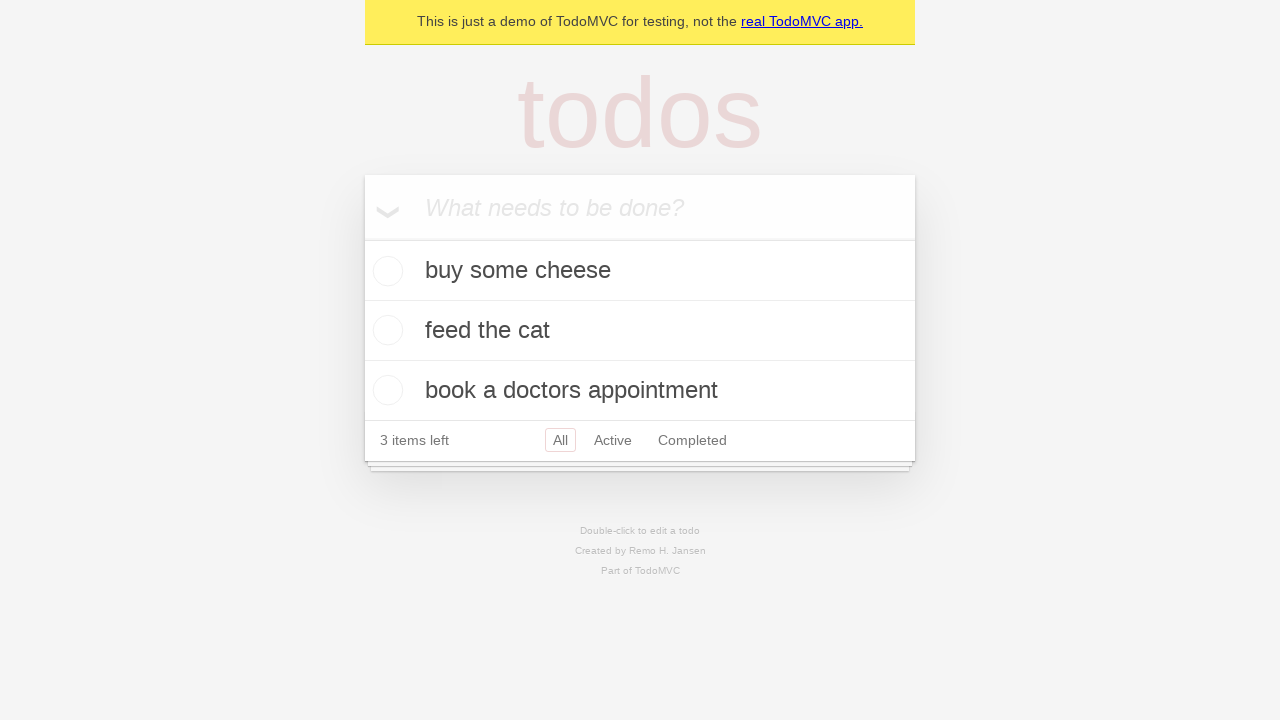

Waited for all 3 todos to appear in the DOM
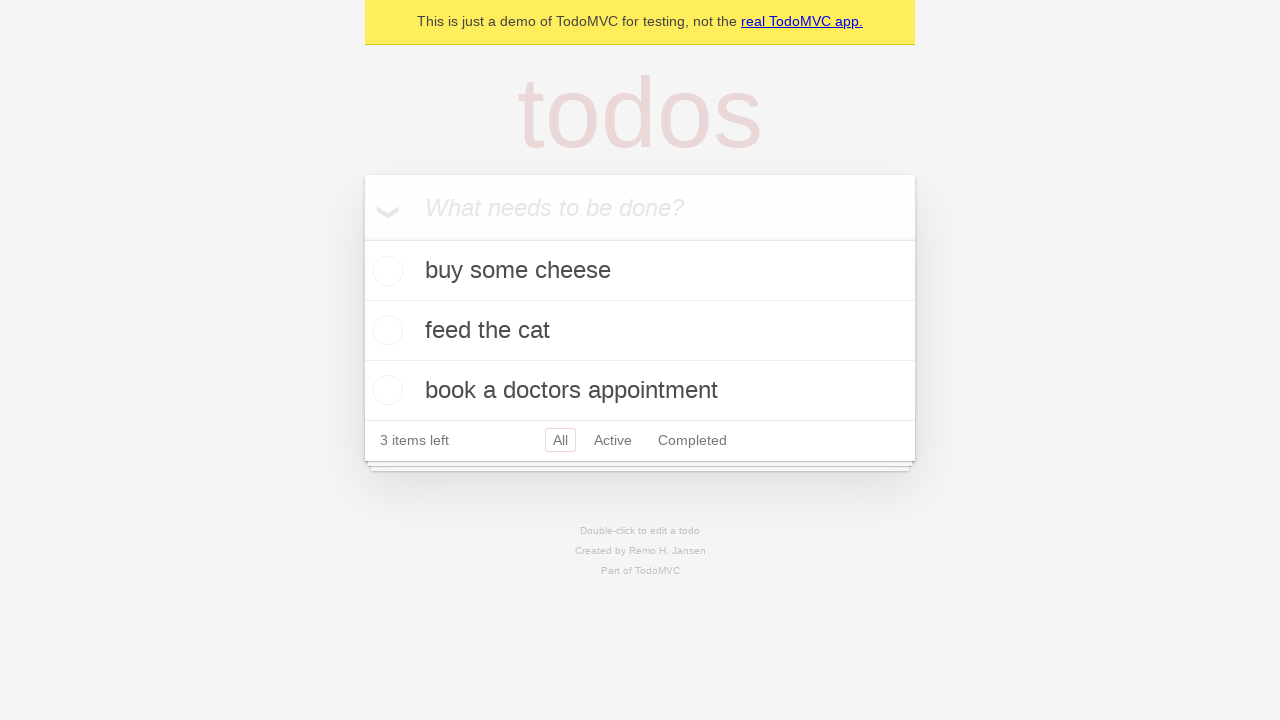

Double-clicked on second todo to enter edit mode at (640, 331) on internal:testid=[data-testid="todo-item"s] >> nth=1
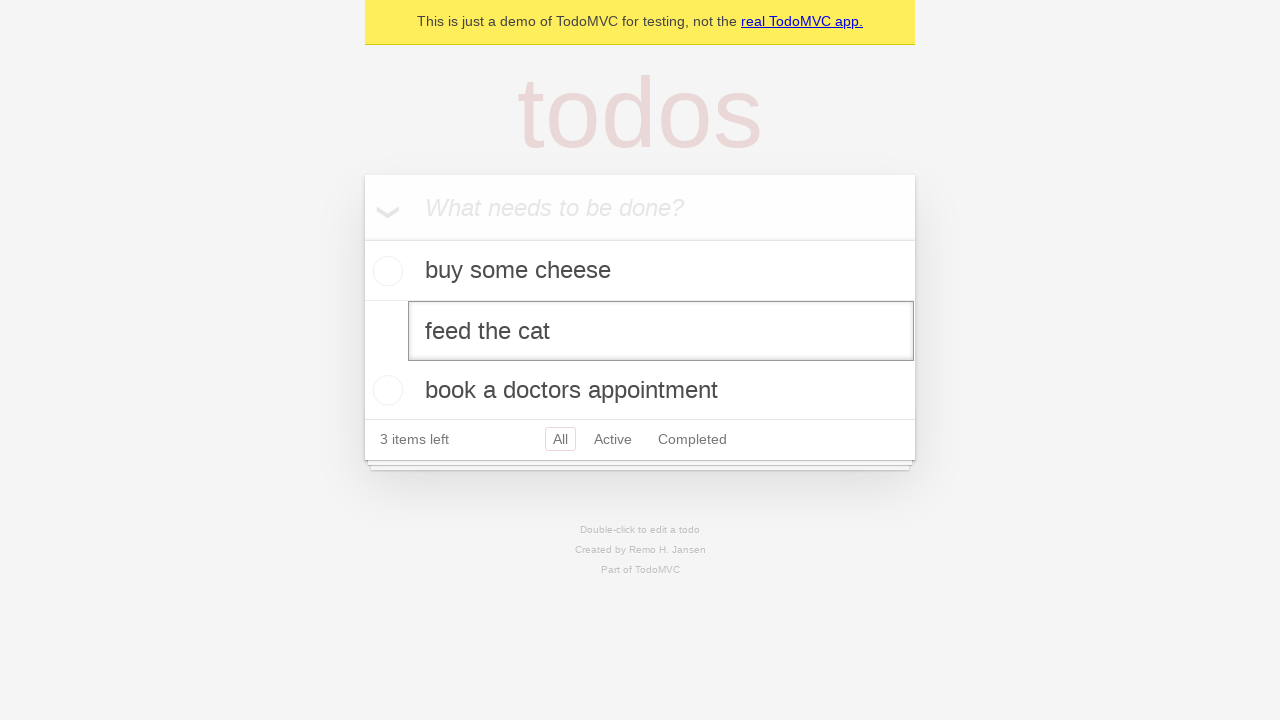

Filled edit field with 'buy some sausages' on internal:testid=[data-testid="todo-item"s] >> nth=1 >> internal:role=textbox[nam
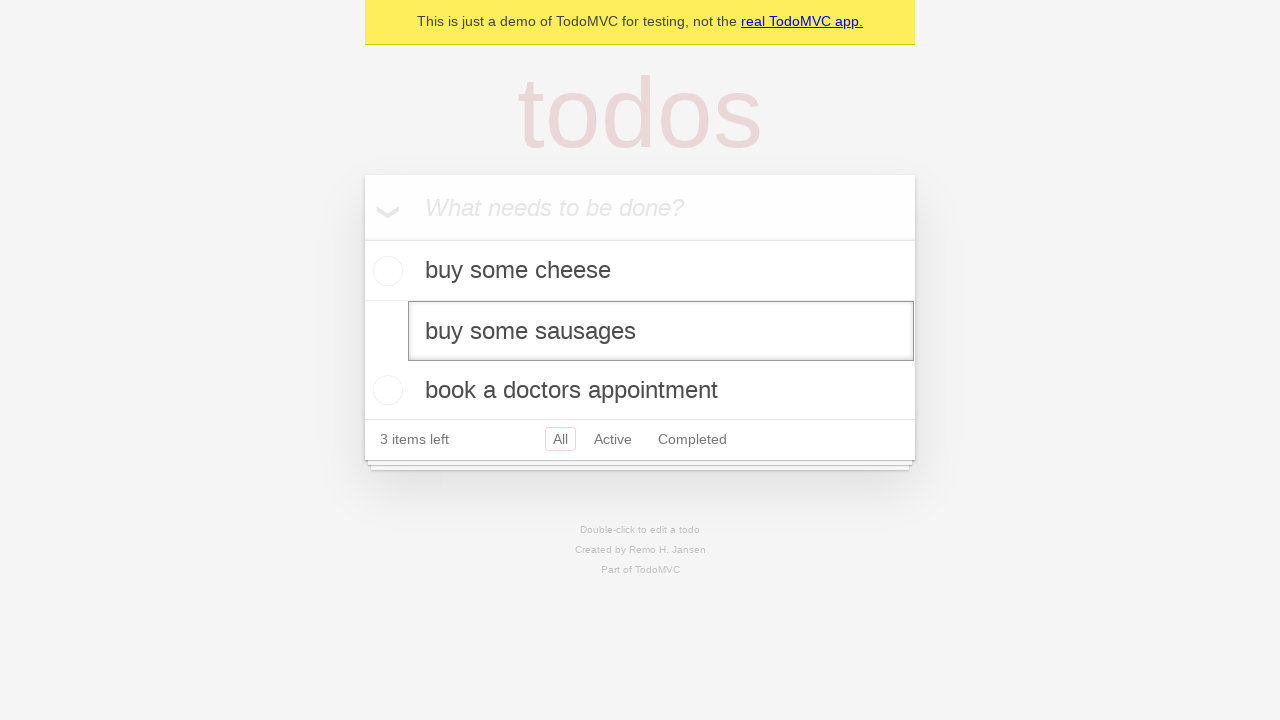

Pressed Escape key to cancel edits on internal:testid=[data-testid="todo-item"s] >> nth=1 >> internal:role=textbox[nam
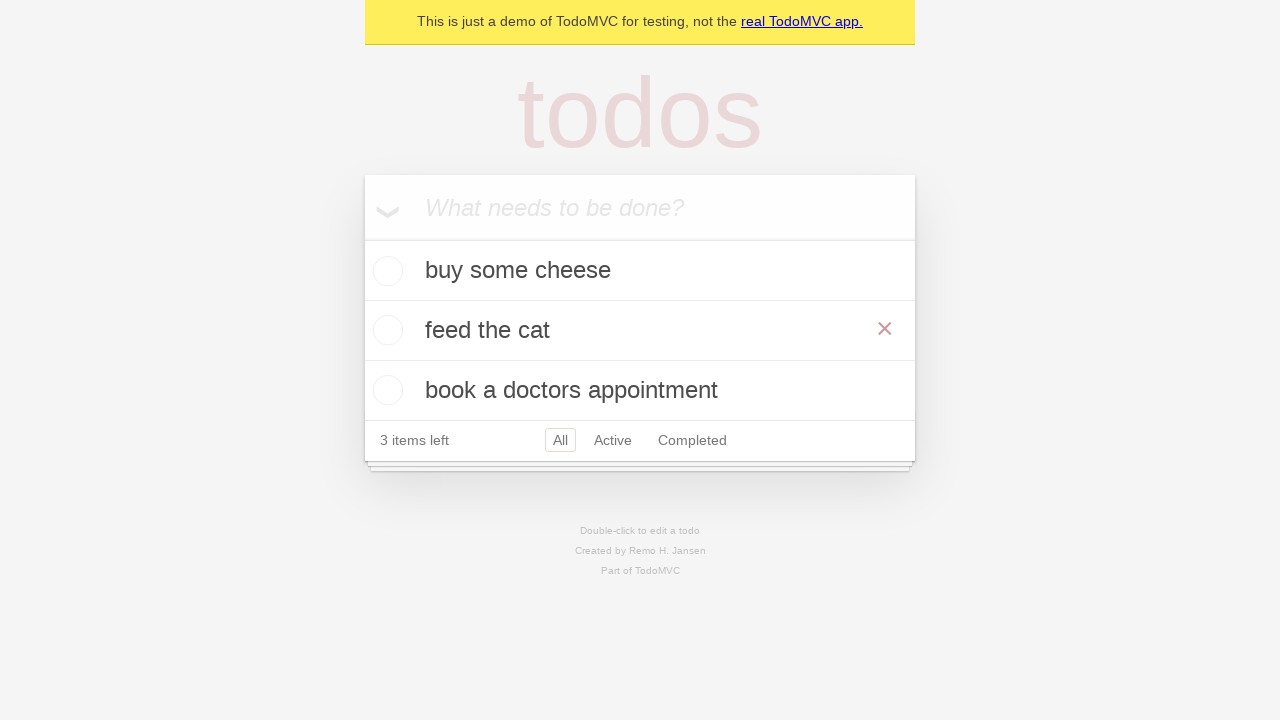

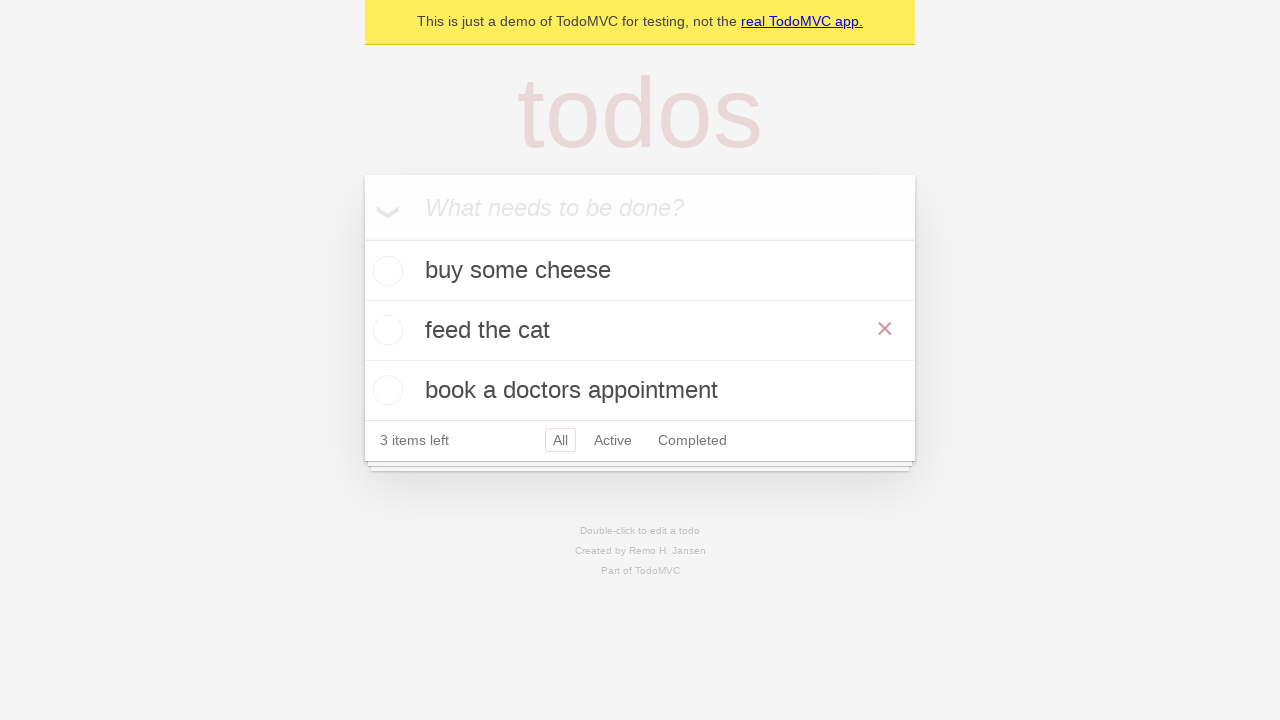